Tests drag and drop functionality by dragging an element from source to target location on the page

Starting URL: https://demoqa.com/droppable

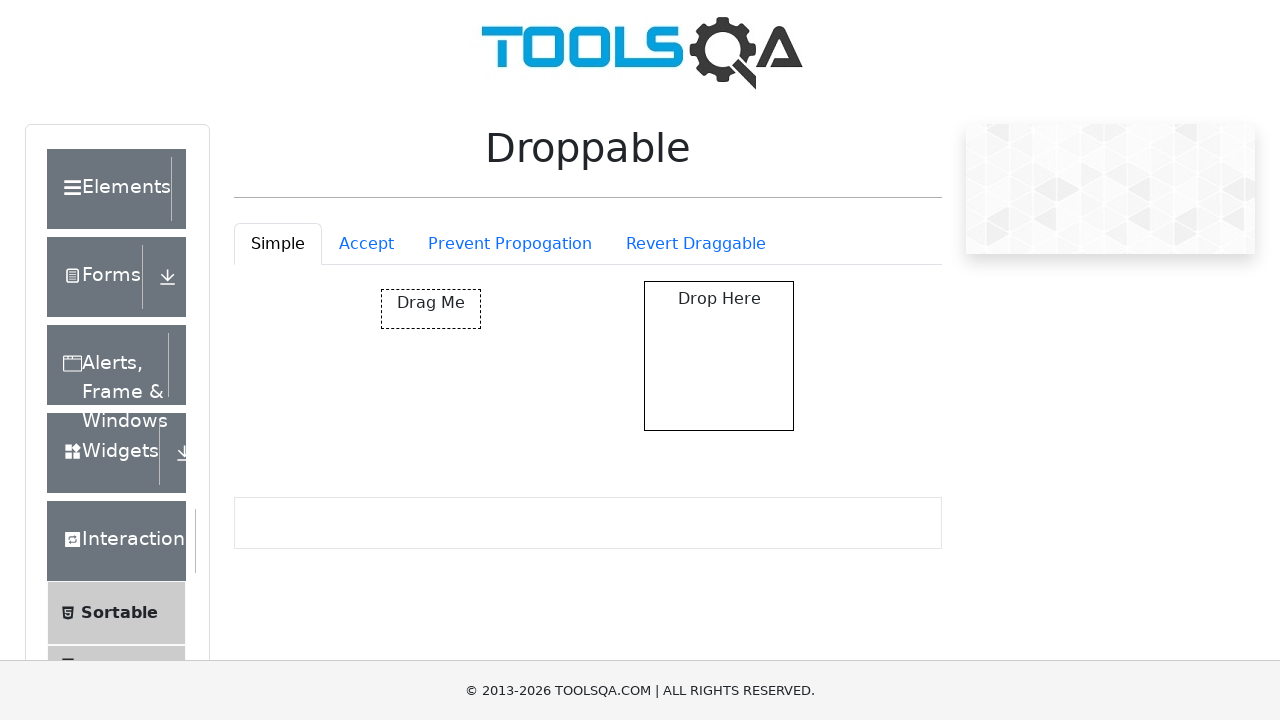

Navigated to drag and drop demo page
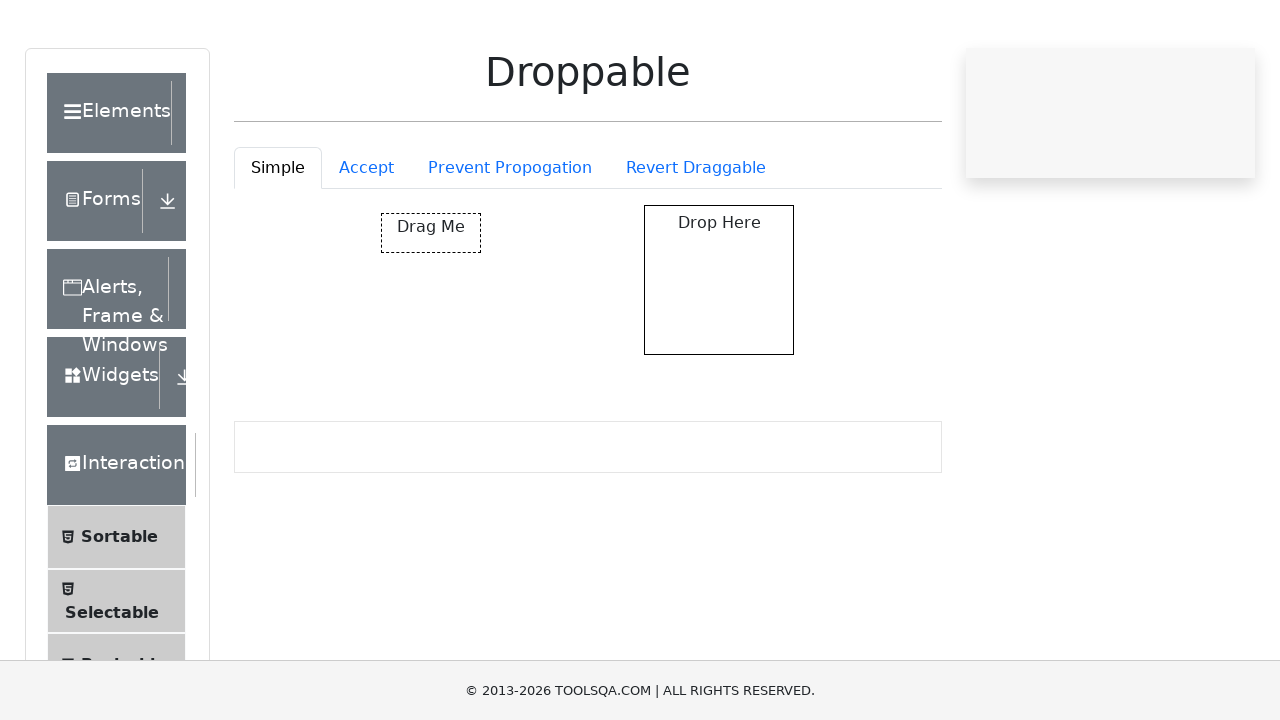

Located draggable source element
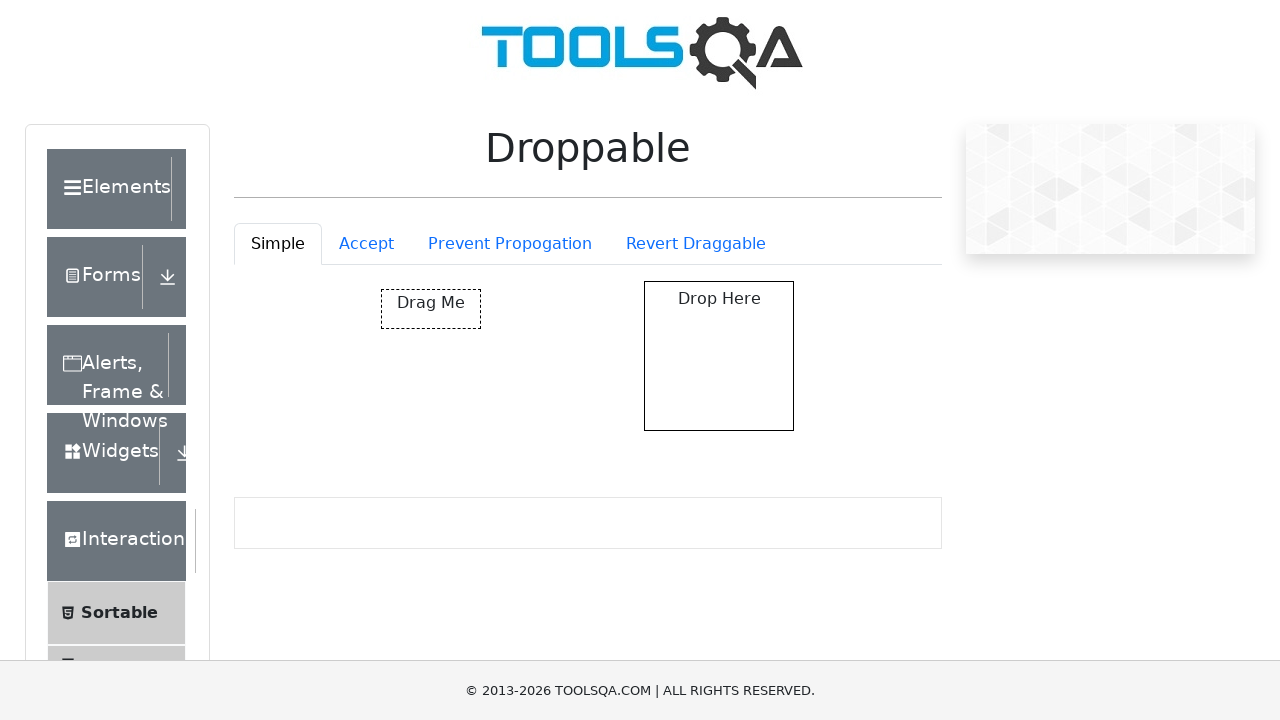

Located droppable target element
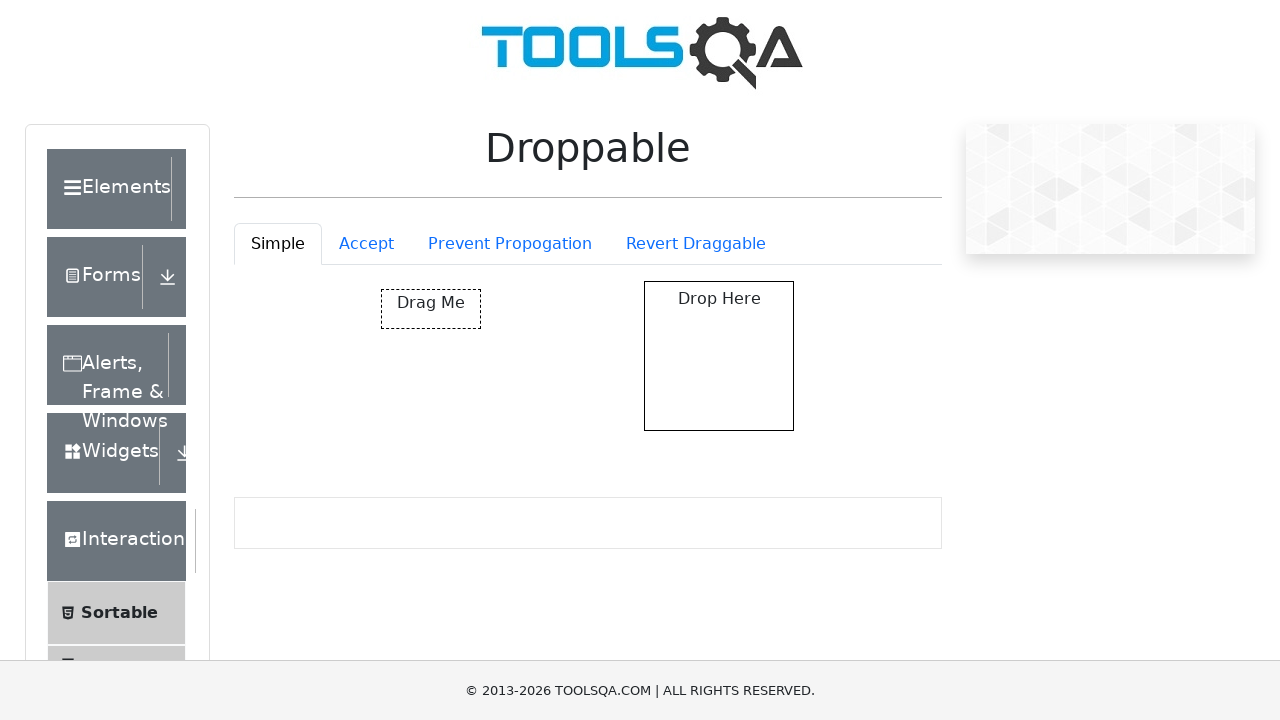

Scrolled draggable element into view
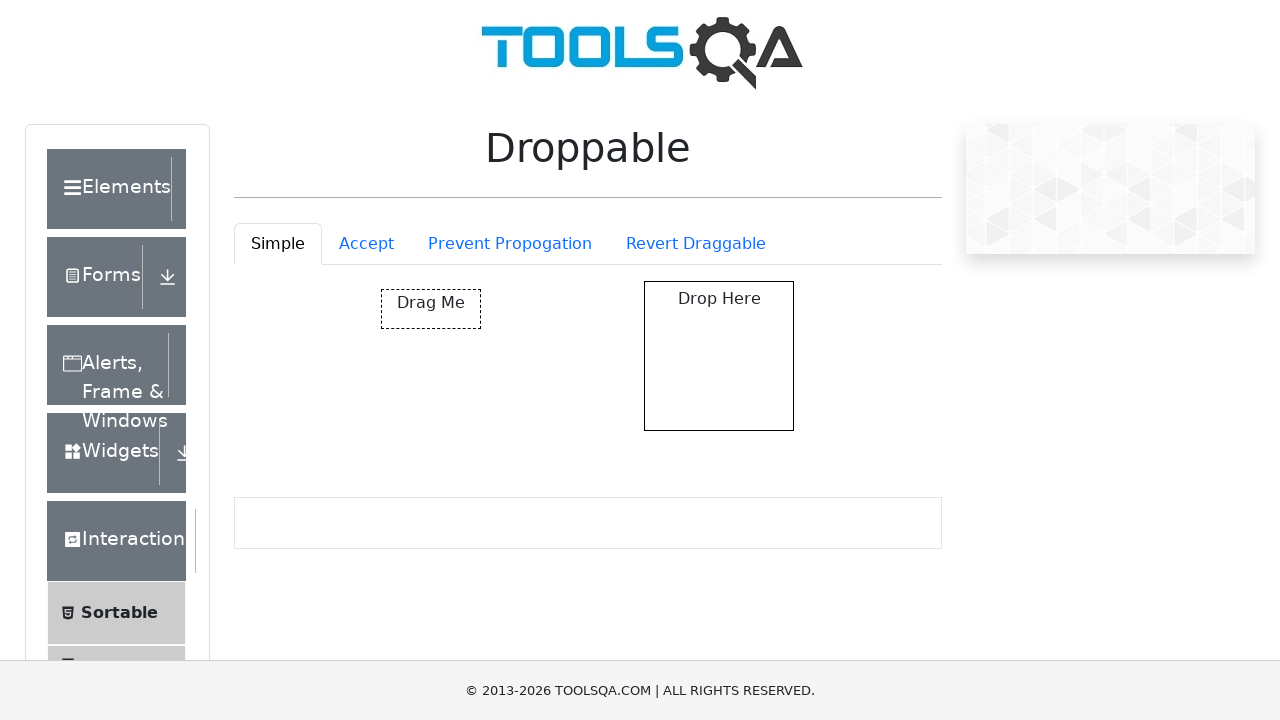

Dragged element from source to target location at (719, 356)
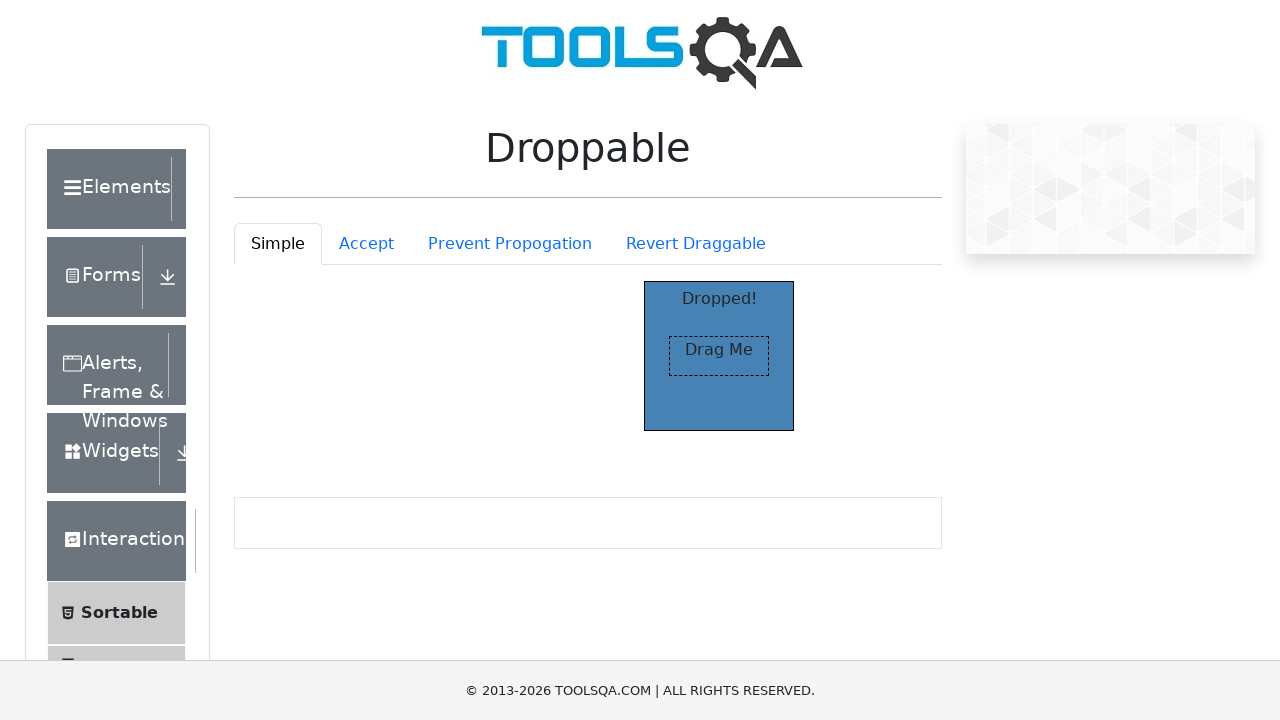

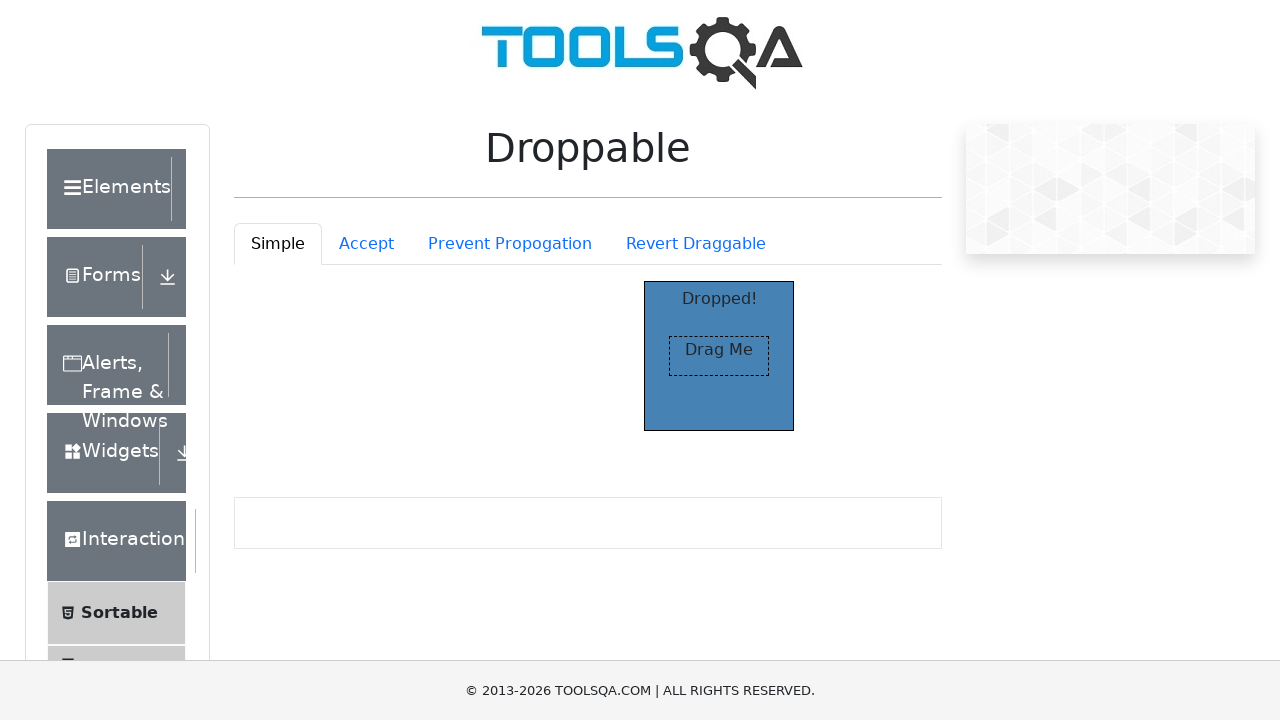